Tests the text input functionality by entering text into an input field, clicking a button, and verifying that the button's text changes to the entered value.

Starting URL: http://uitestingplayground.com/textinput

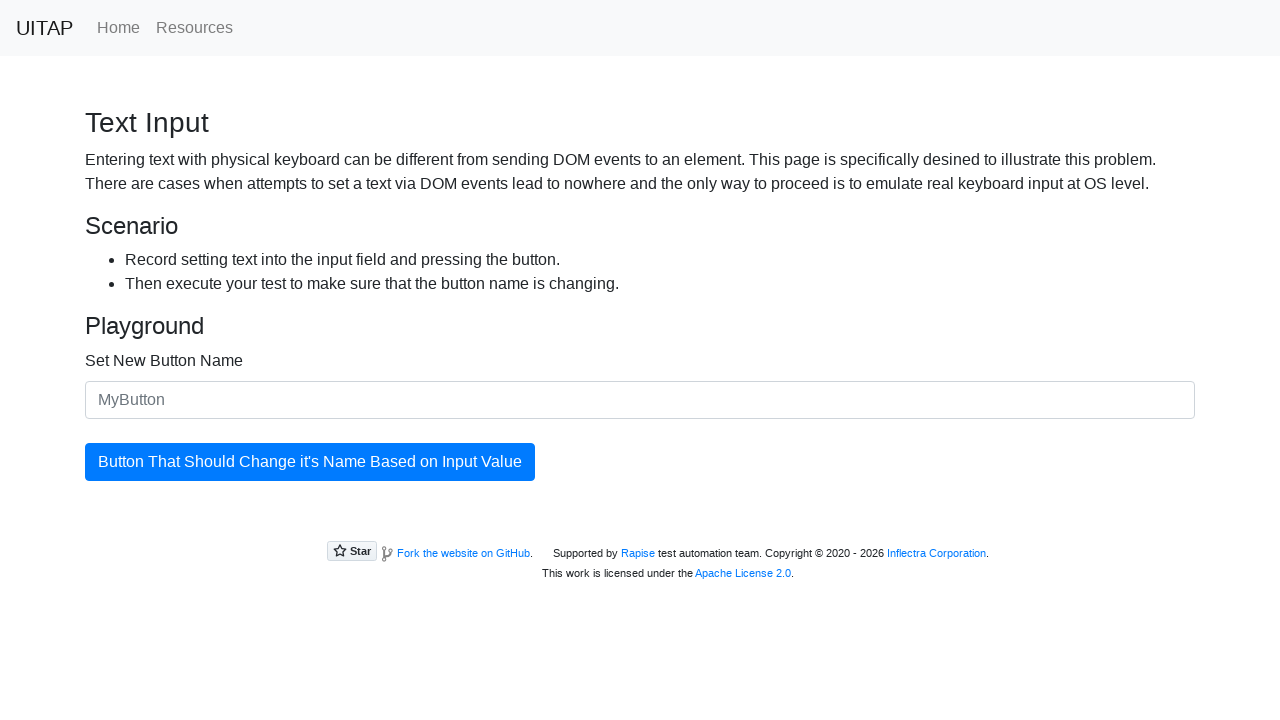

Entered 'Merion' into the input field on input#newButtonName
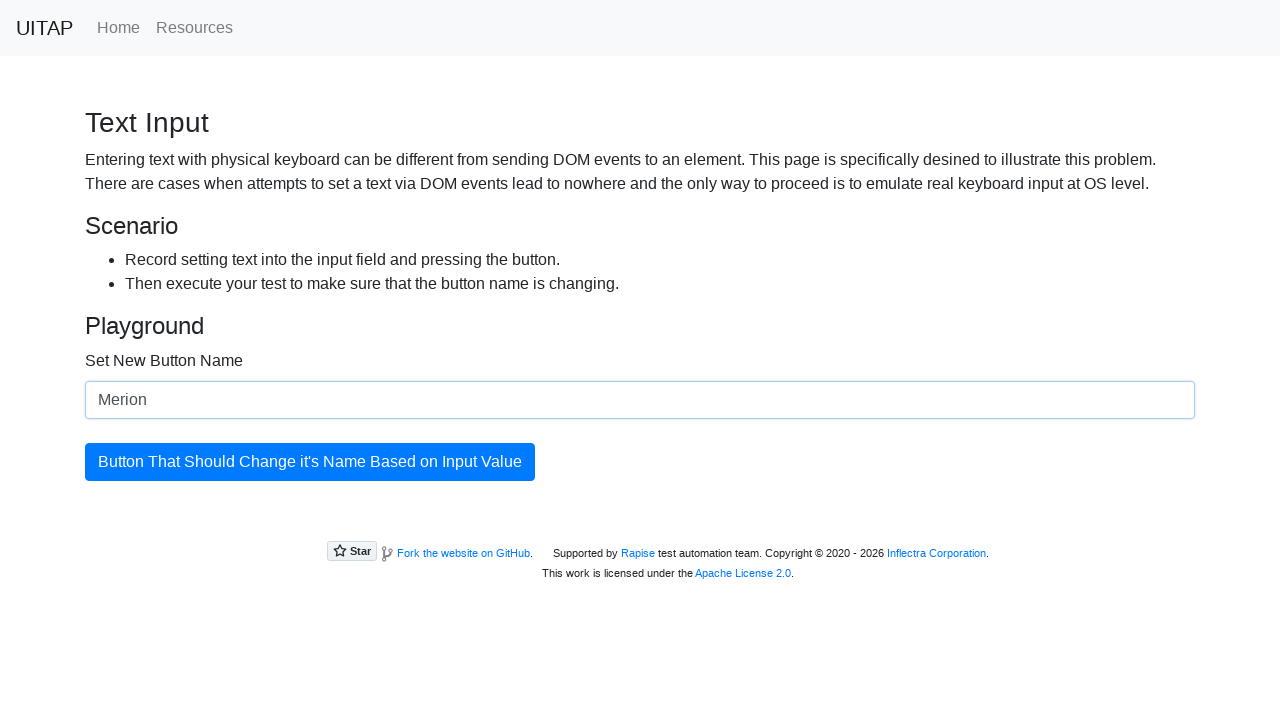

Clicked the blue button at (310, 462) on button#updatingButton
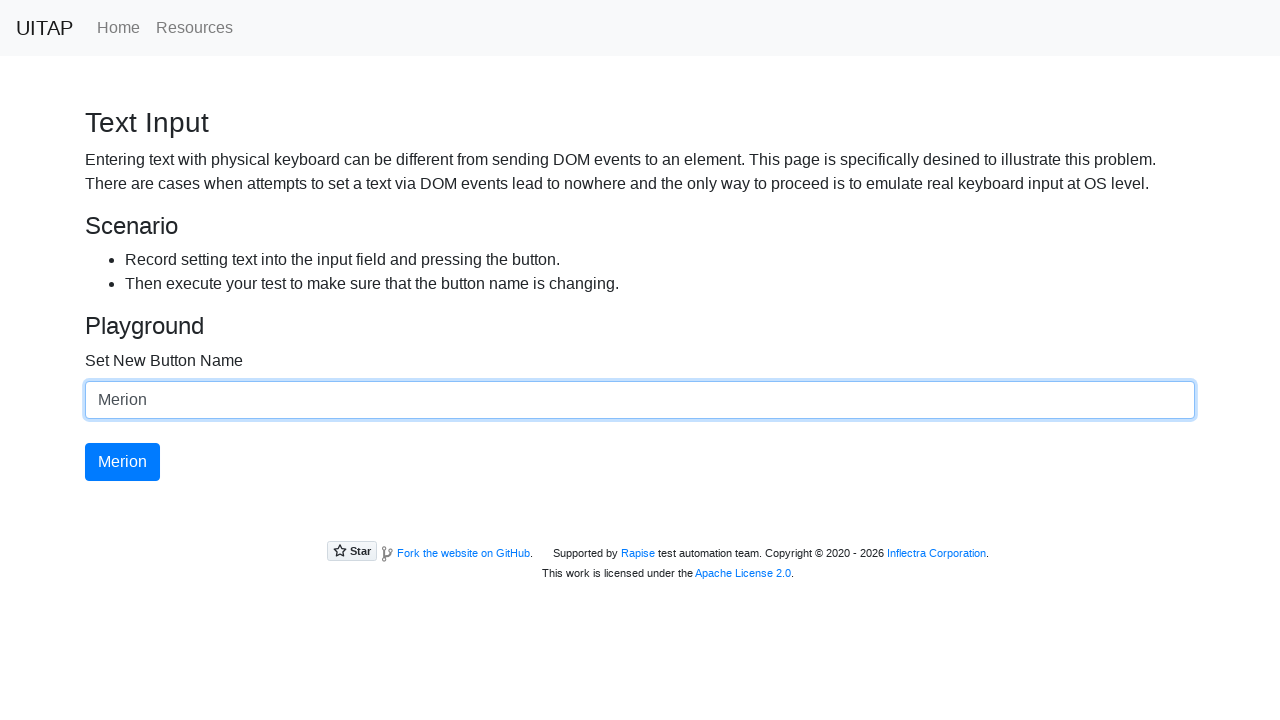

Verified that button text changed to 'Merion'
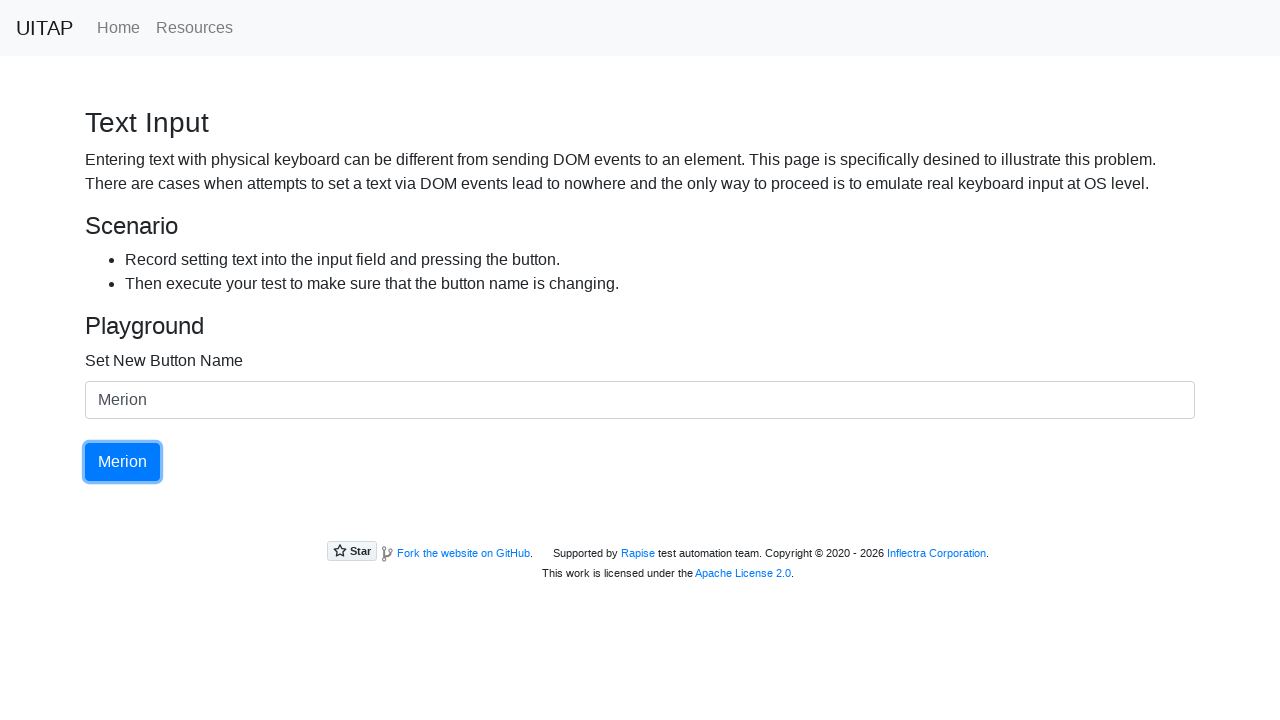

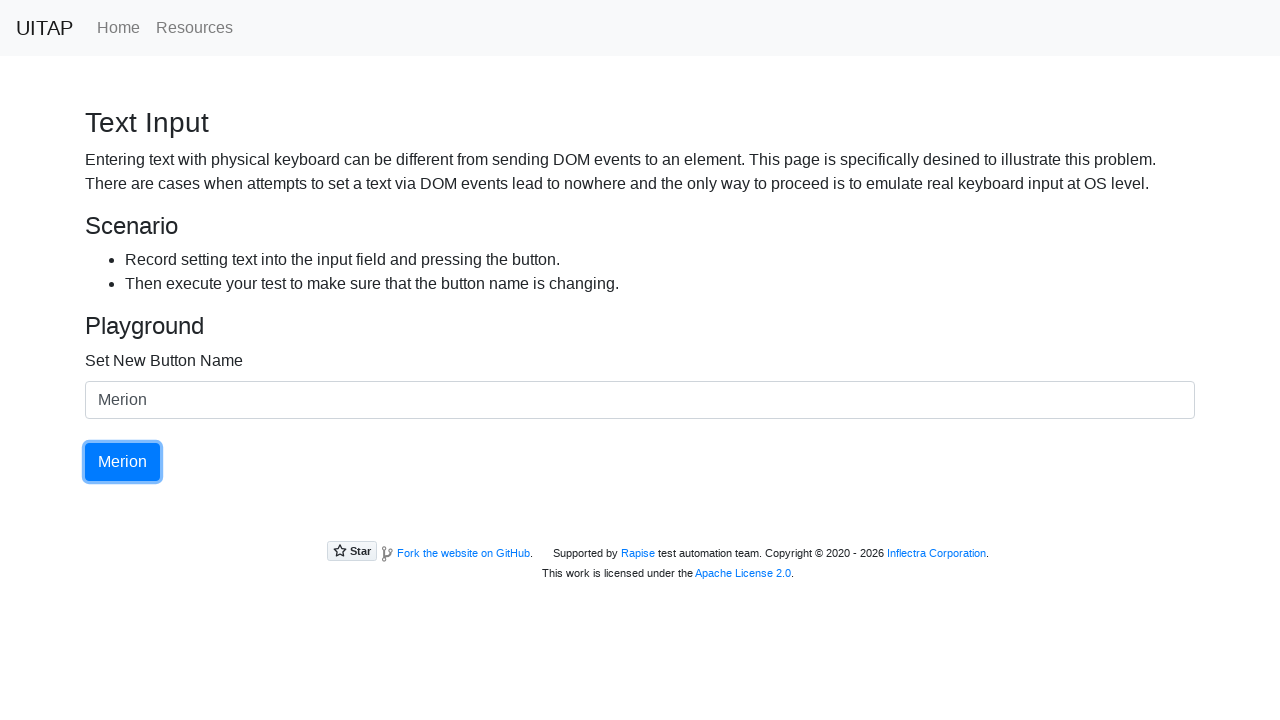